Tests subtraction functionality on the calculator by clicking buttons to compute 234823 - (-23094823) and verifying the result

Starting URL: https://www.calculator.net/

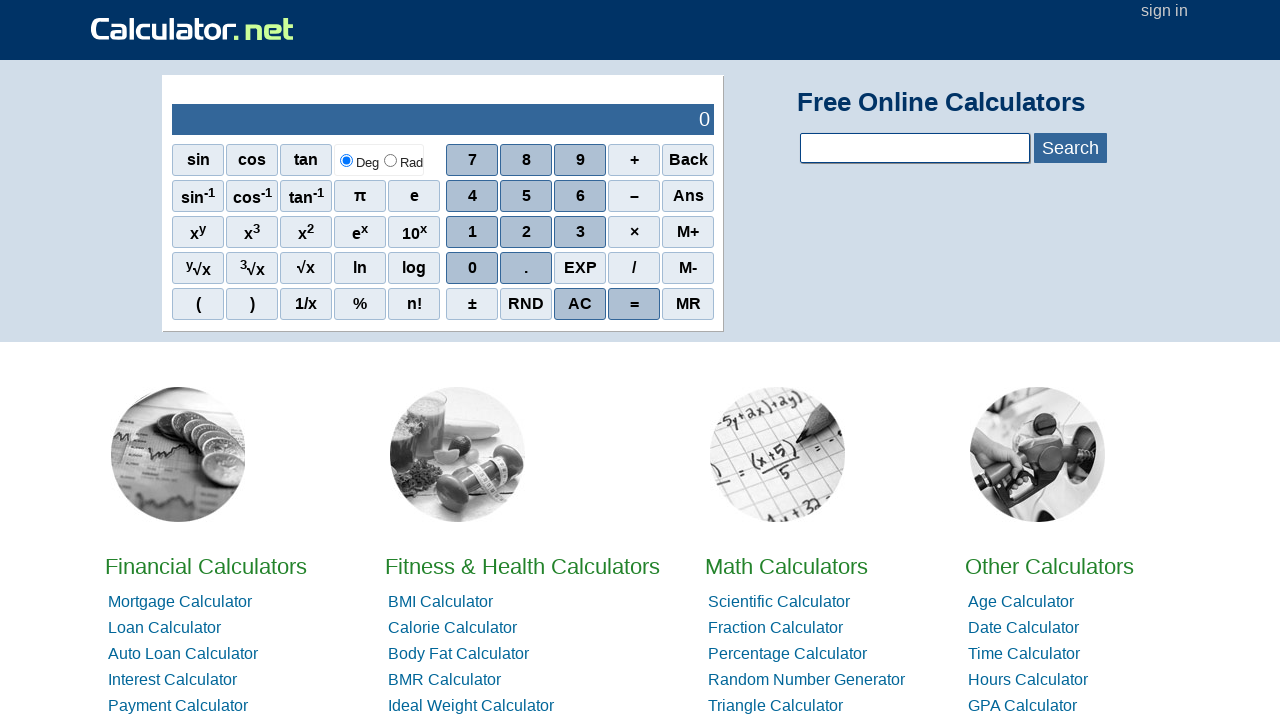

Clicked button 2 to start entering first number at (526, 232) on xpath=//*[@id='sciout']/tbody/tr[2]/td[2]/div/div[3]/span[2]
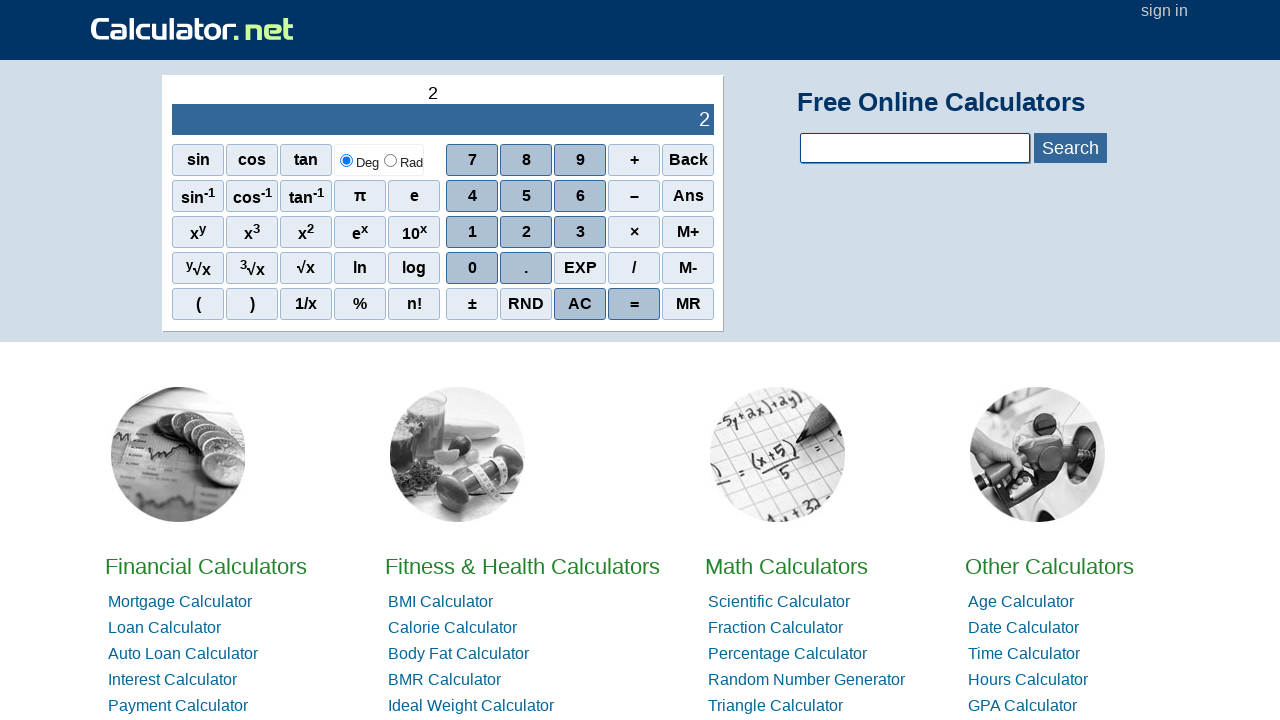

Clicked button 3 at (580, 232) on xpath=//*[@id='sciout']/tbody/tr[2]/td[2]/div/div[3]/span[3]
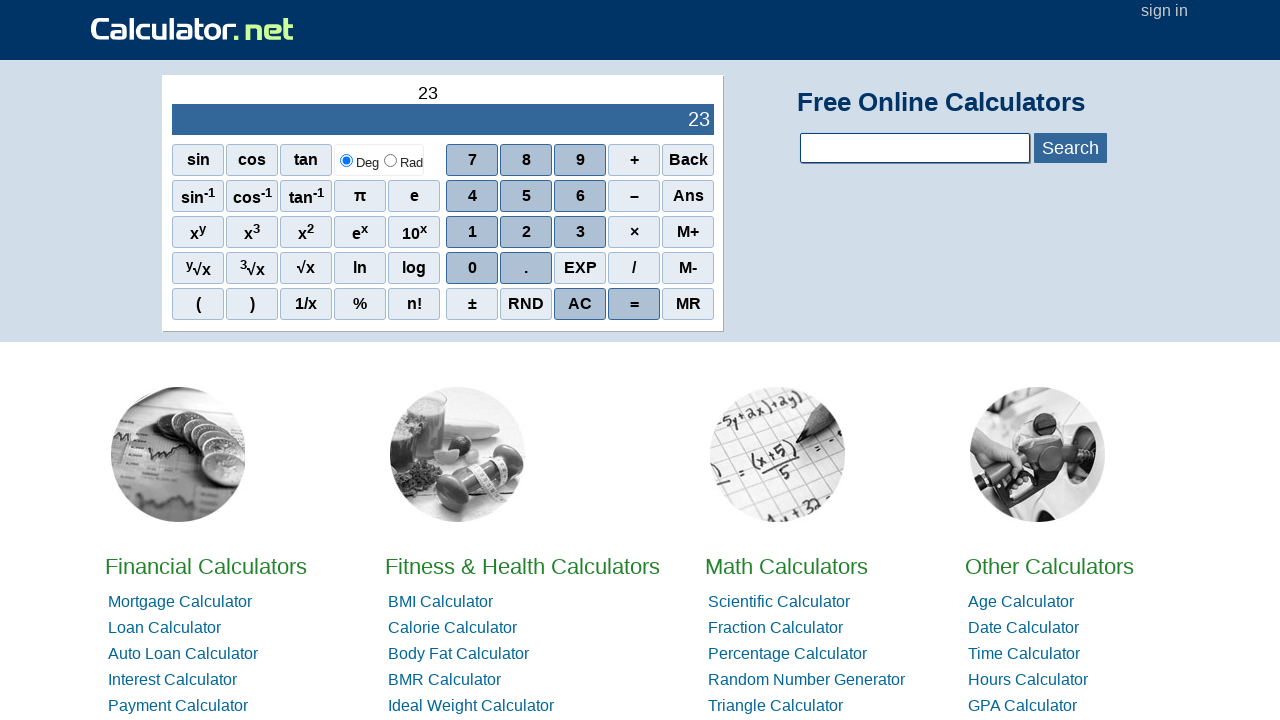

Clicked button 4 at (472, 196) on xpath=//*[@id='sciout']/tbody/tr[2]/td[2]/div/div[2]/span[1]
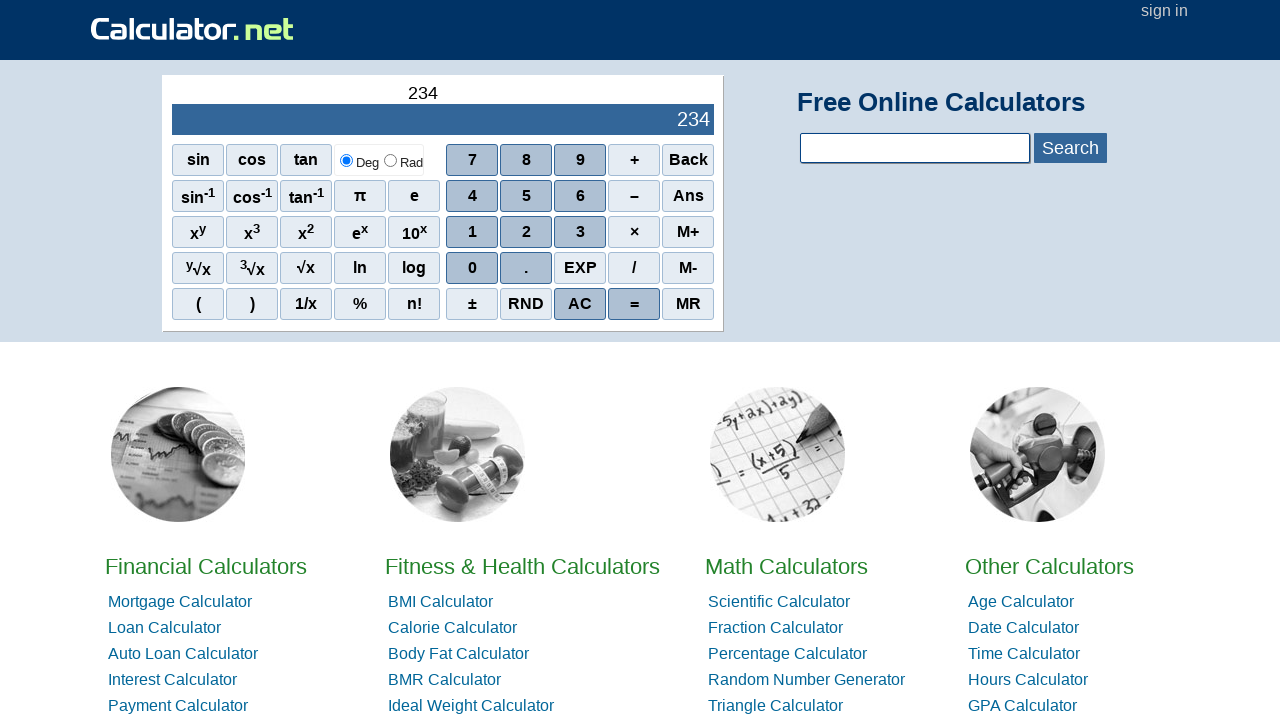

Clicked button 8 at (526, 160) on xpath=//*[@id='sciout']/tbody/tr[2]/td[2]/div/div[1]/span[2]
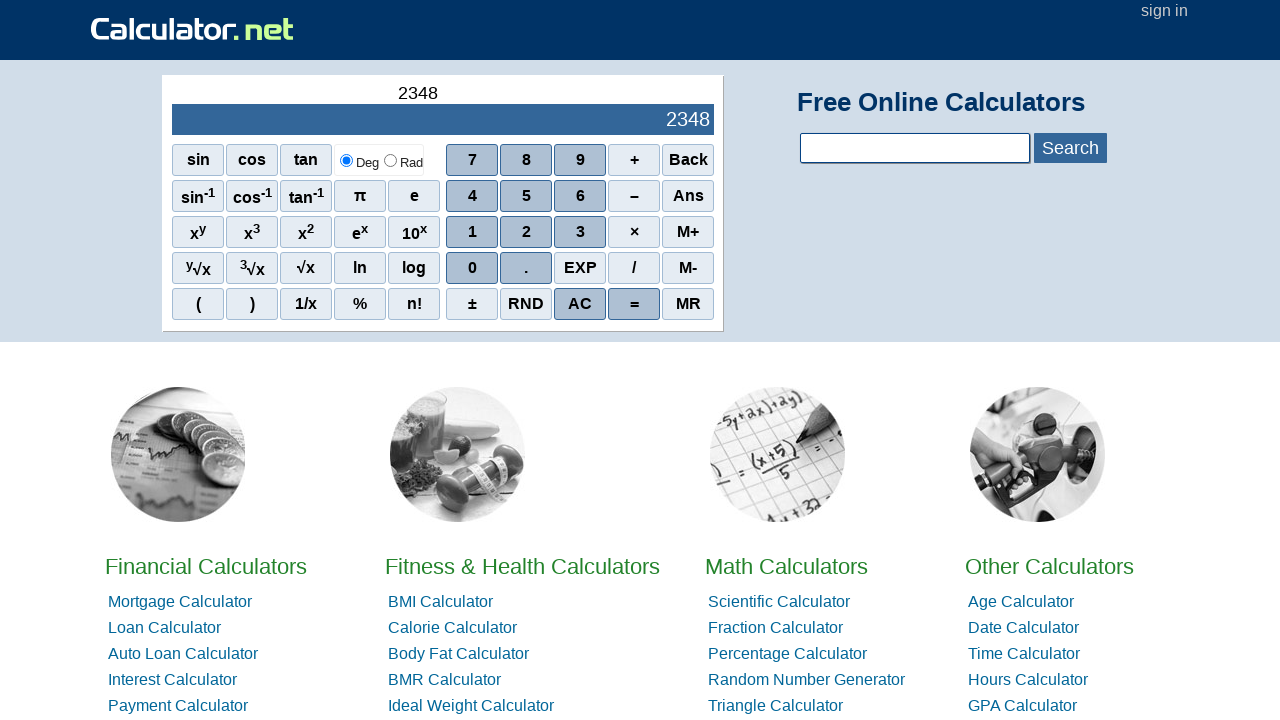

Clicked button 2 at (526, 232) on xpath=//*[@id='sciout']/tbody/tr[2]/td[2]/div/div[3]/span[2]
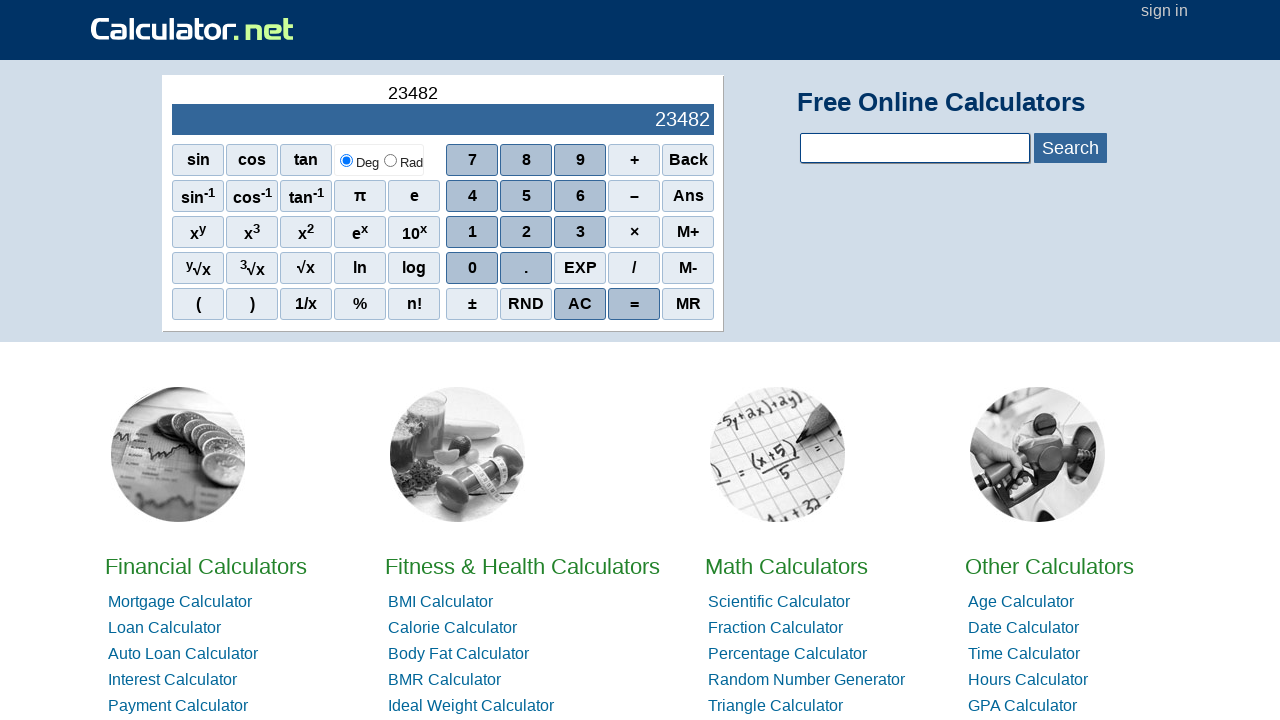

Clicked button 3 to complete first number 234823 at (580, 232) on xpath=//*[@id='sciout']/tbody/tr[2]/td[2]/div/div[3]/span[3]
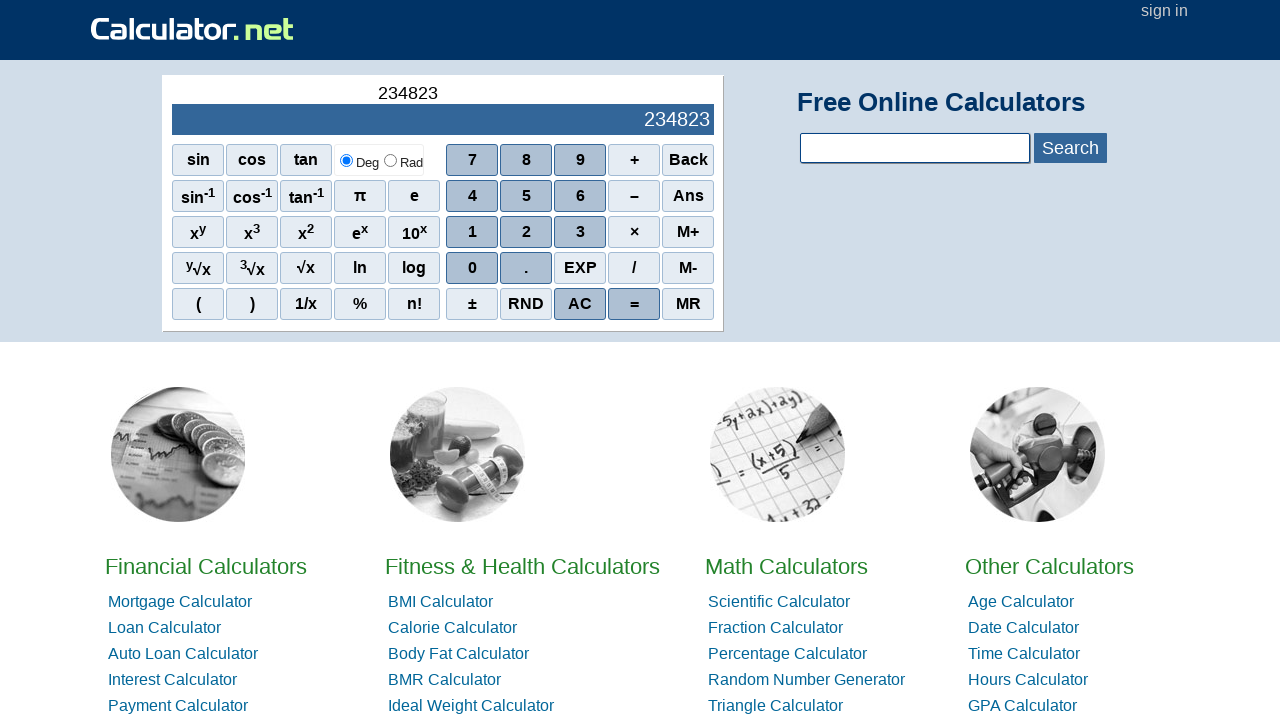

Clicked subtraction operator at (634, 196) on xpath=//*[@id='sciout']/tbody/tr[2]/td[2]/div/div[2]/span[4]
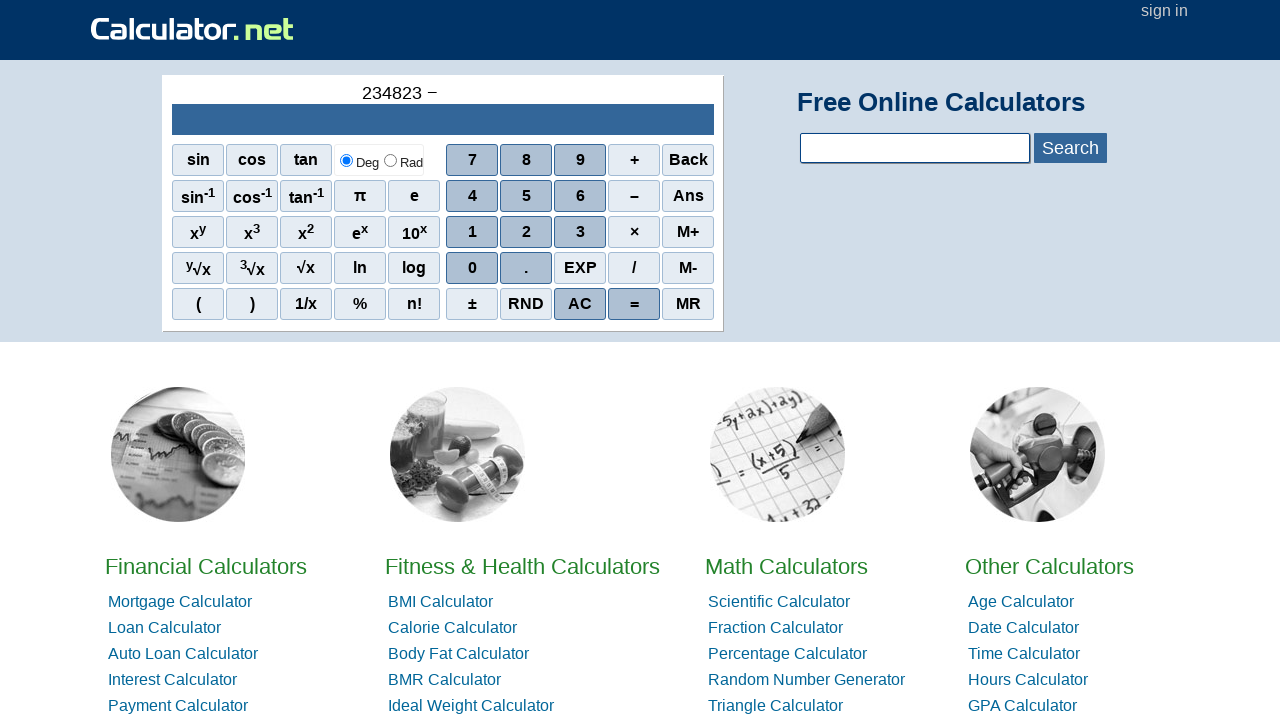

Clicked minus sign to make second number negative at (634, 196) on xpath=//*[@id='sciout']/tbody/tr[2]/td[2]/div/div[2]/span[4]
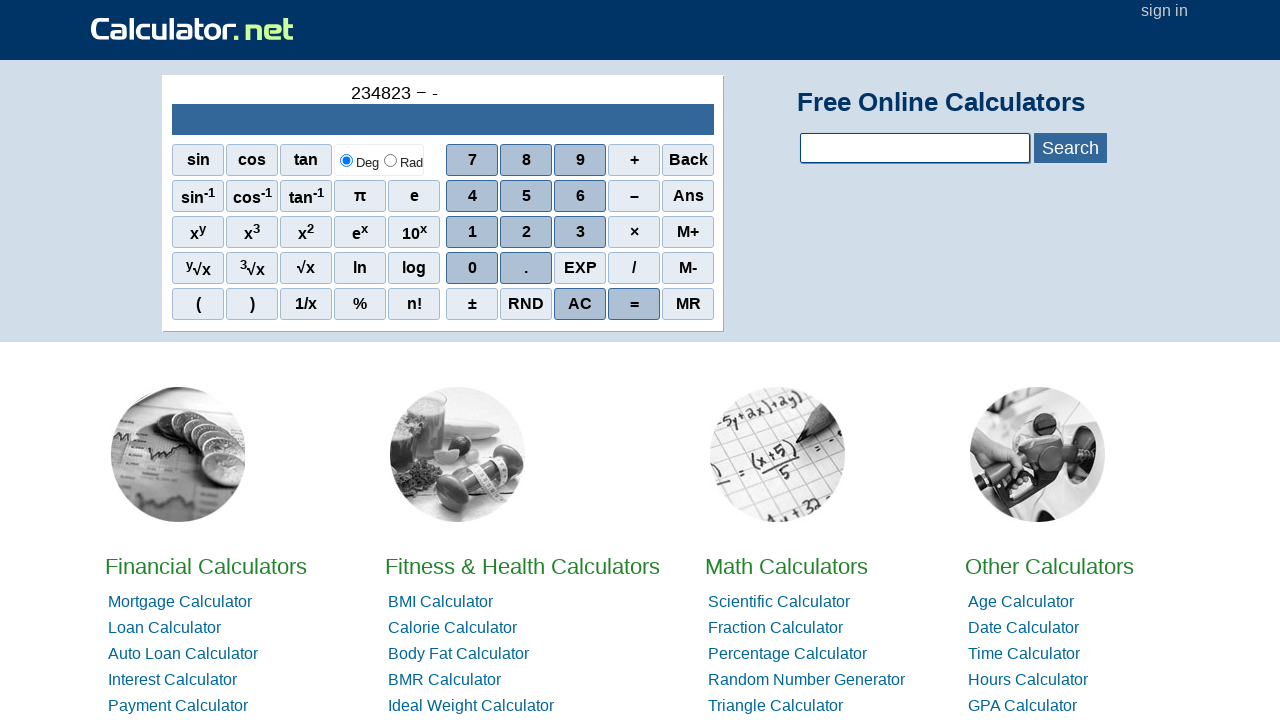

Clicked button 2 to start entering second number at (526, 232) on xpath=//*[@id='sciout']/tbody/tr[2]/td[2]/div/div[3]/span[2]
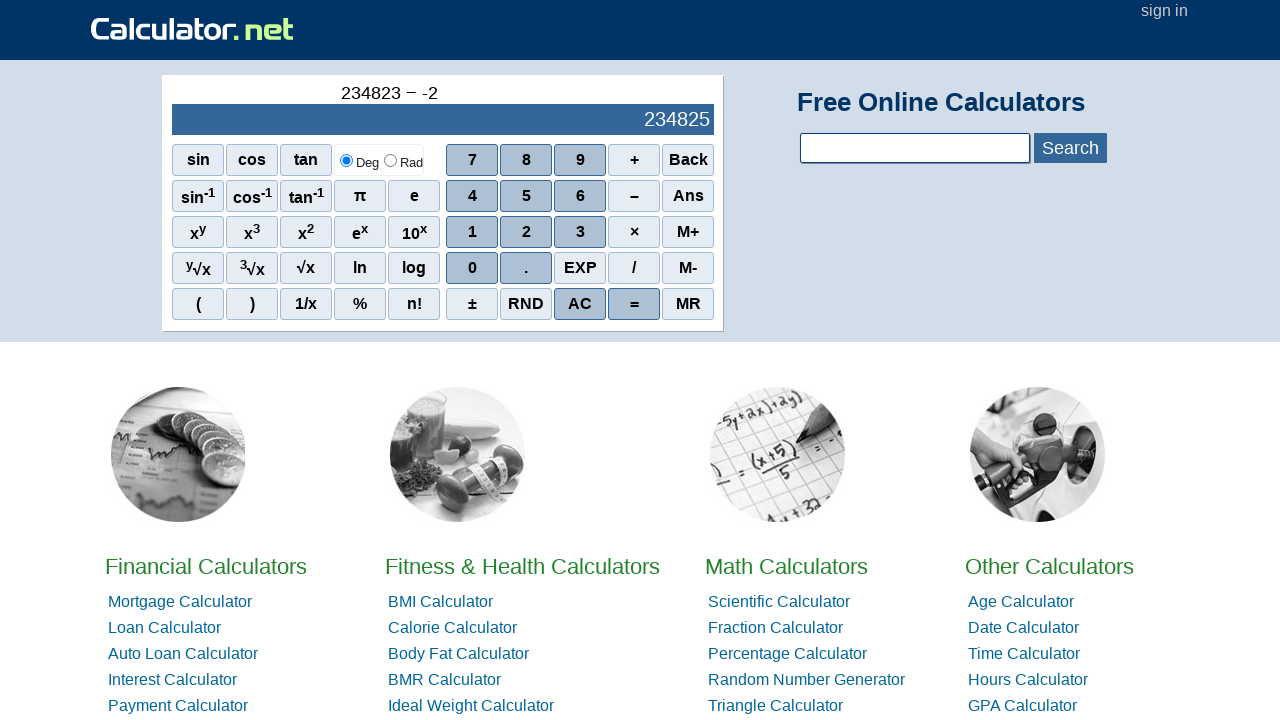

Clicked button 3 at (580, 232) on xpath=//*[@id='sciout']/tbody/tr[2]/td[2]/div/div[3]/span[3]
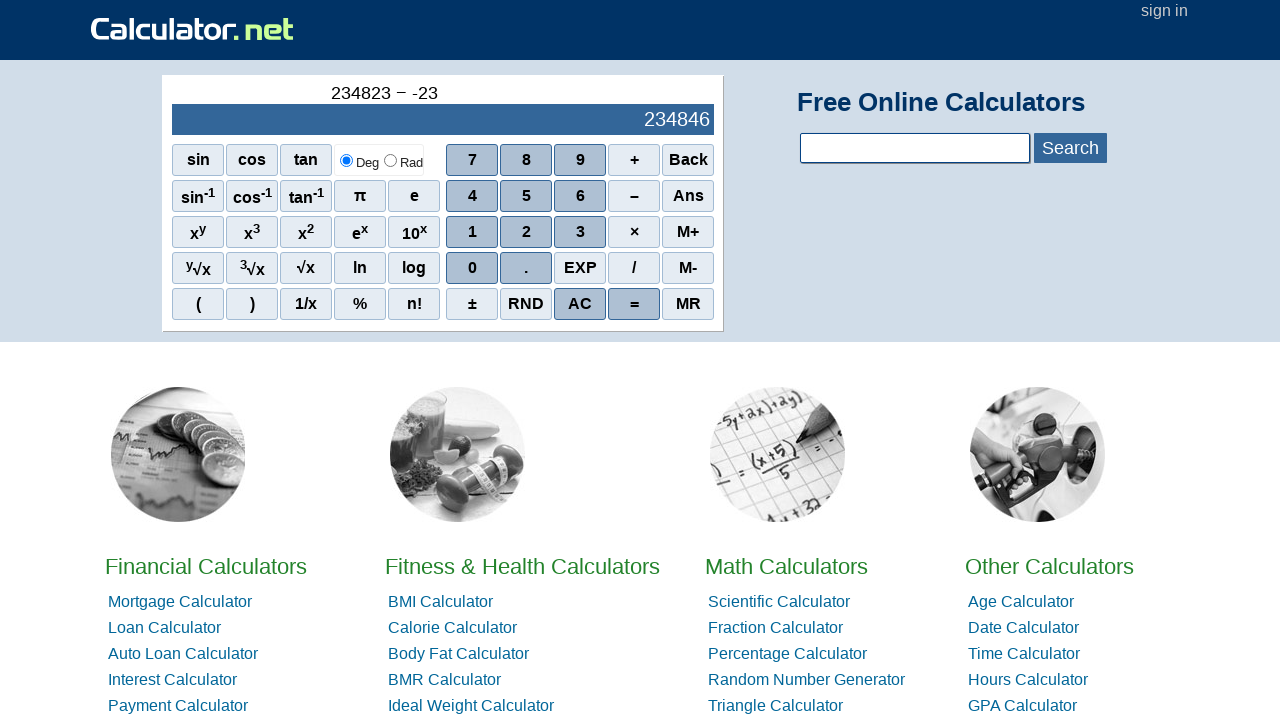

Clicked button 0 at (472, 268) on xpath=//*[@id='sciout']/tbody/tr[2]/td[2]/div/div[4]/span[1]
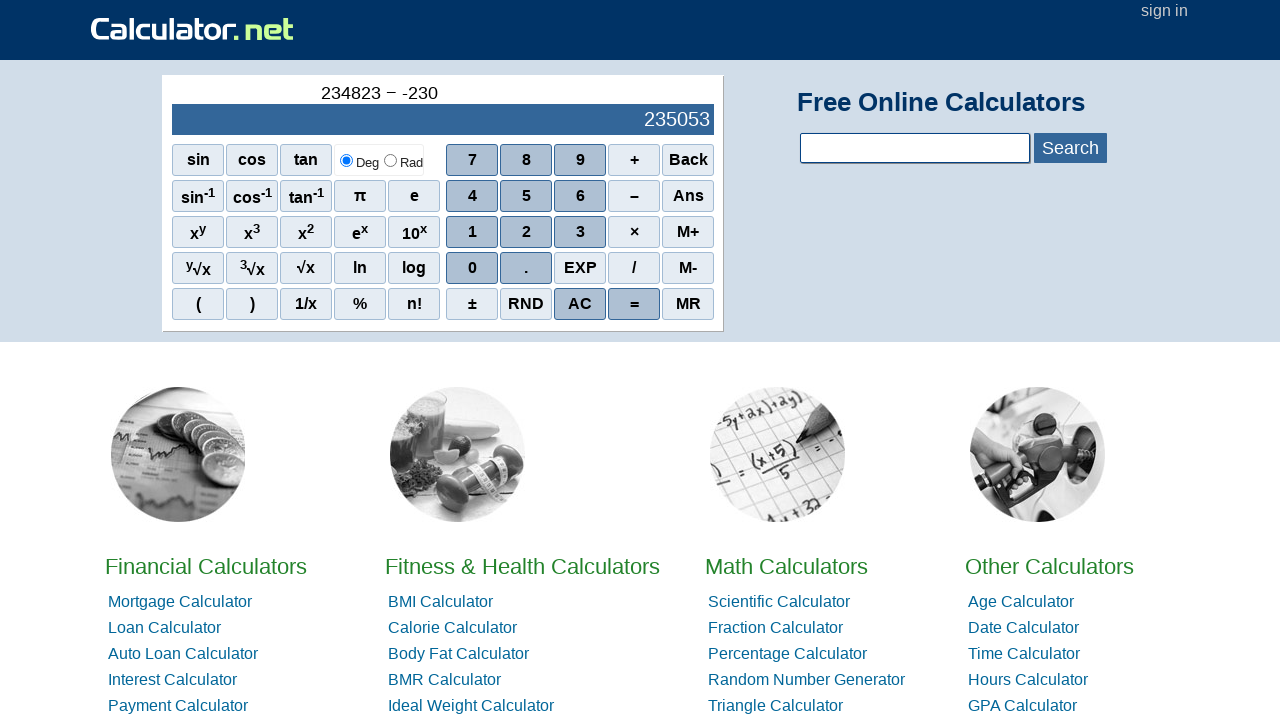

Clicked button 9 at (580, 160) on xpath=//*[@id='sciout']/tbody/tr[2]/td[2]/div/div[1]/span[3]
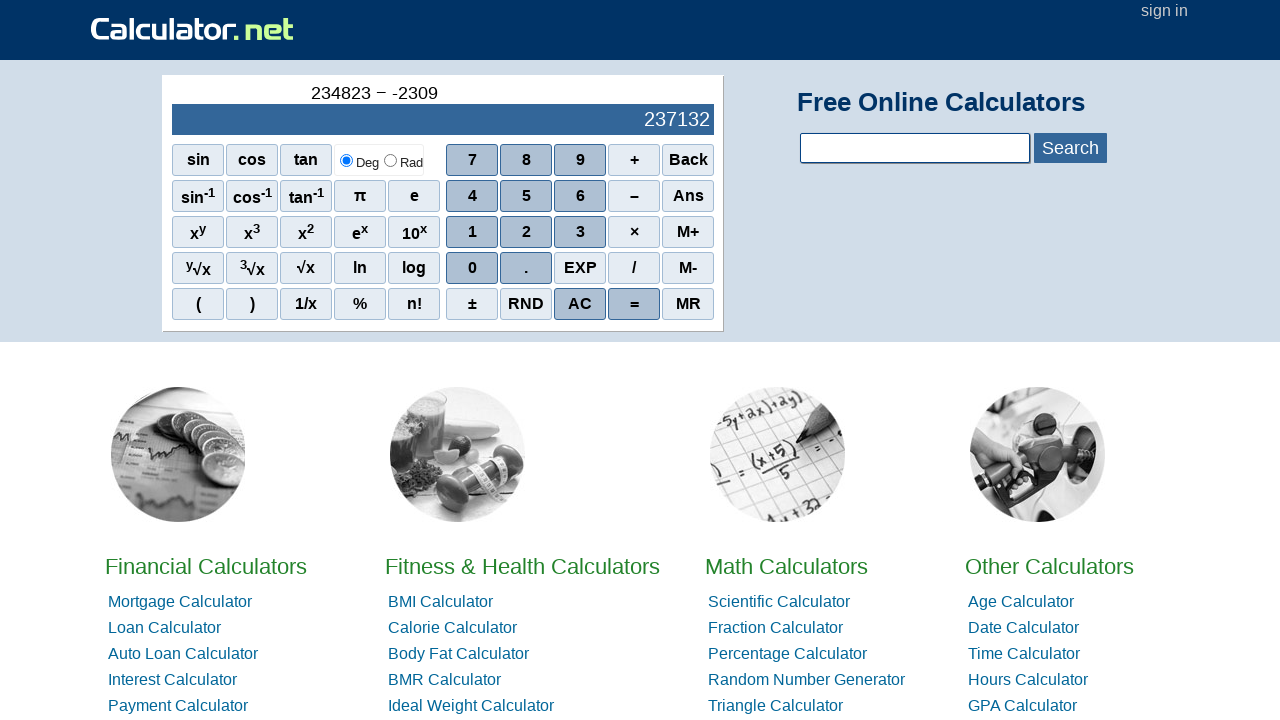

Clicked button 4 at (472, 196) on xpath=//*[@id='sciout']/tbody/tr[2]/td[2]/div/div[2]/span[1]
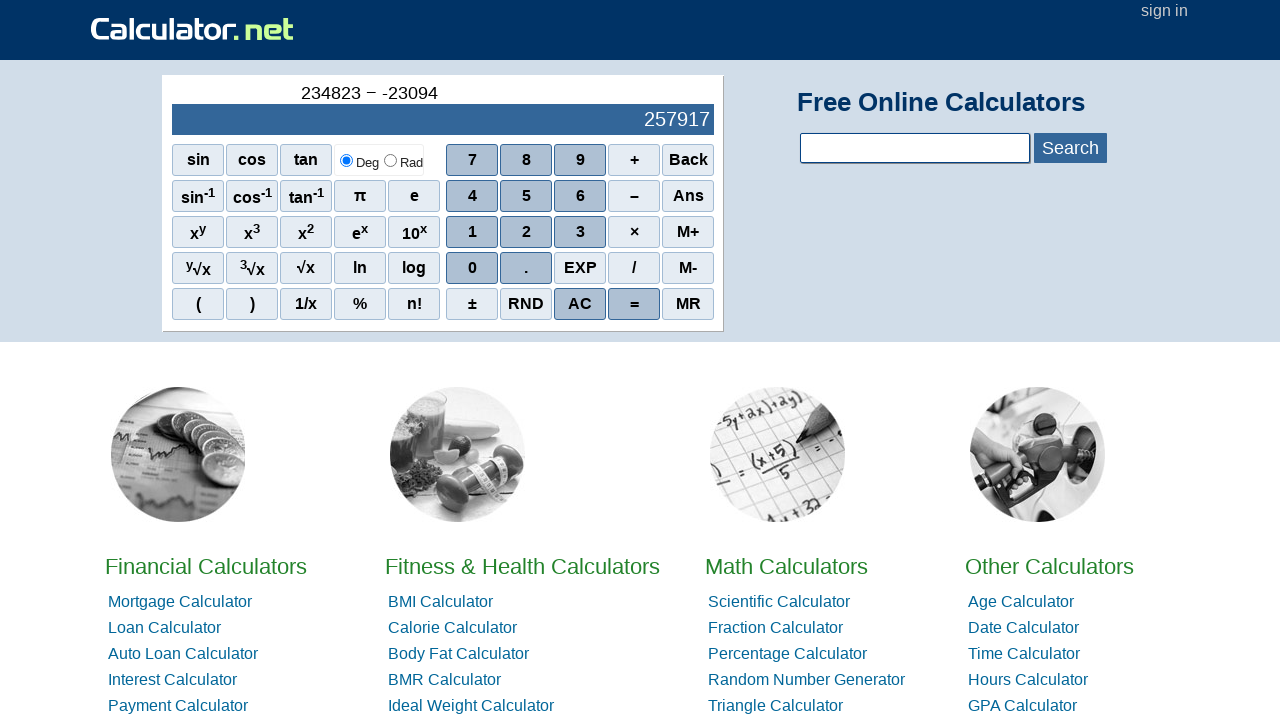

Clicked button 8 at (526, 160) on xpath=//*[@id='sciout']/tbody/tr[2]/td[2]/div/div[1]/span[2]
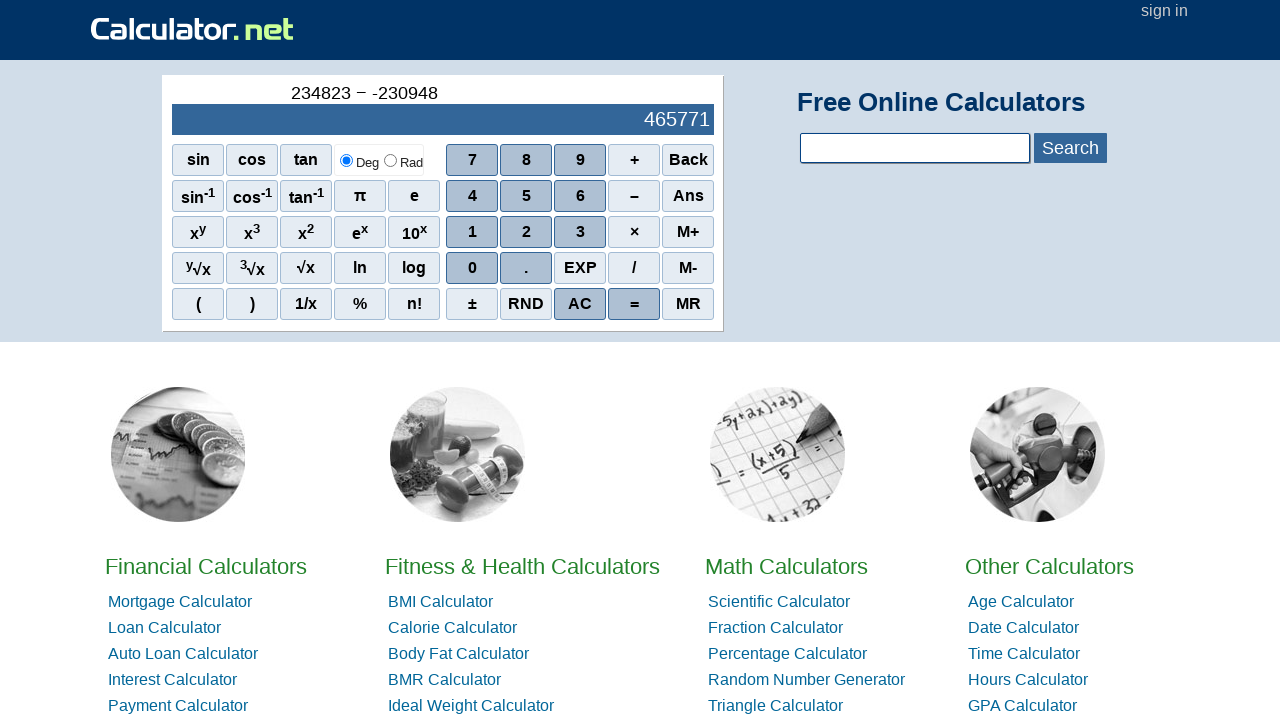

Clicked button 2 at (526, 232) on xpath=//*[@id='sciout']/tbody/tr[2]/td[2]/div/div[3]/span[2]
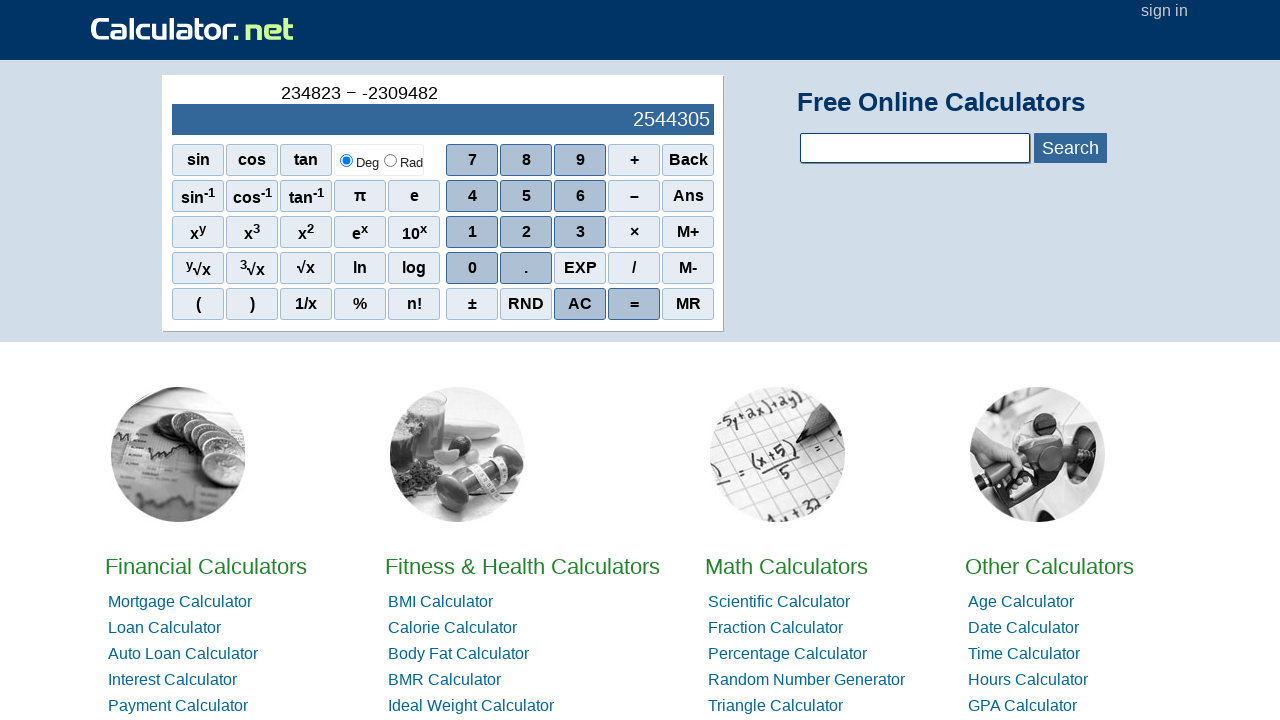

Clicked button 3 to complete second number -23094823 at (580, 232) on xpath=//*[@id='sciout']/tbody/tr[2]/td[2]/div/div[3]/span[3]
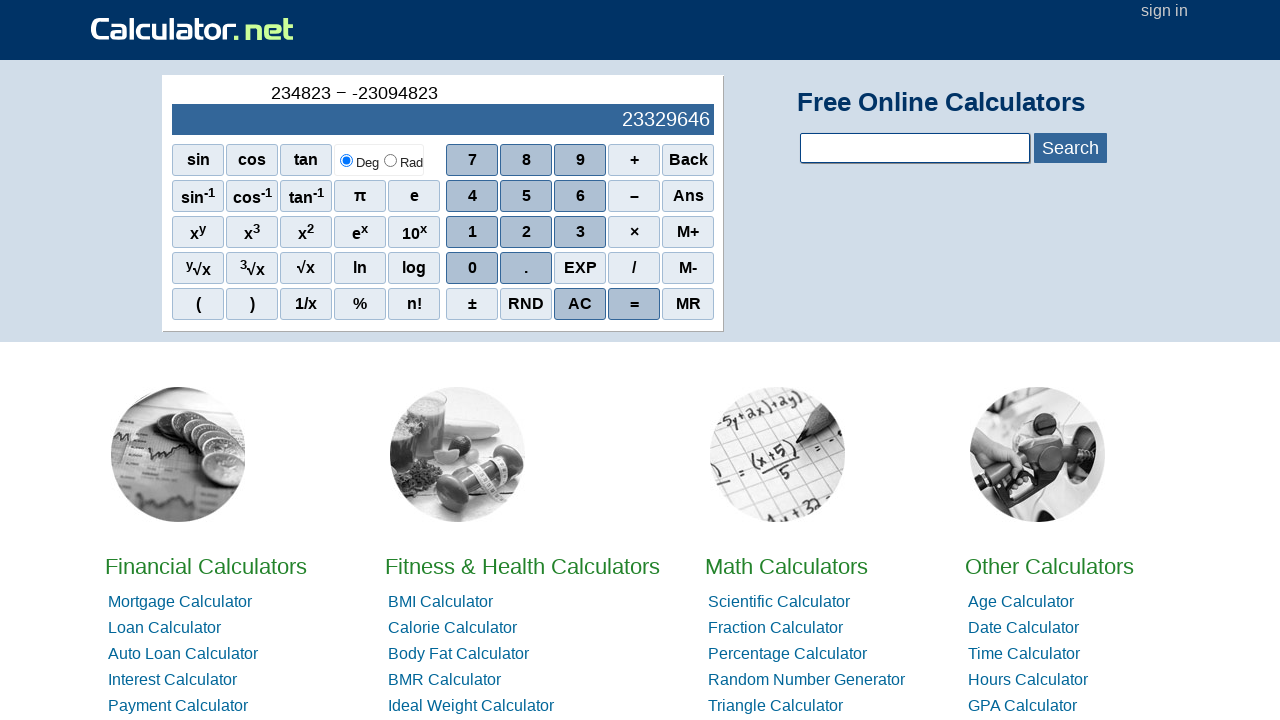

Retrieved result from calculator: 23329646
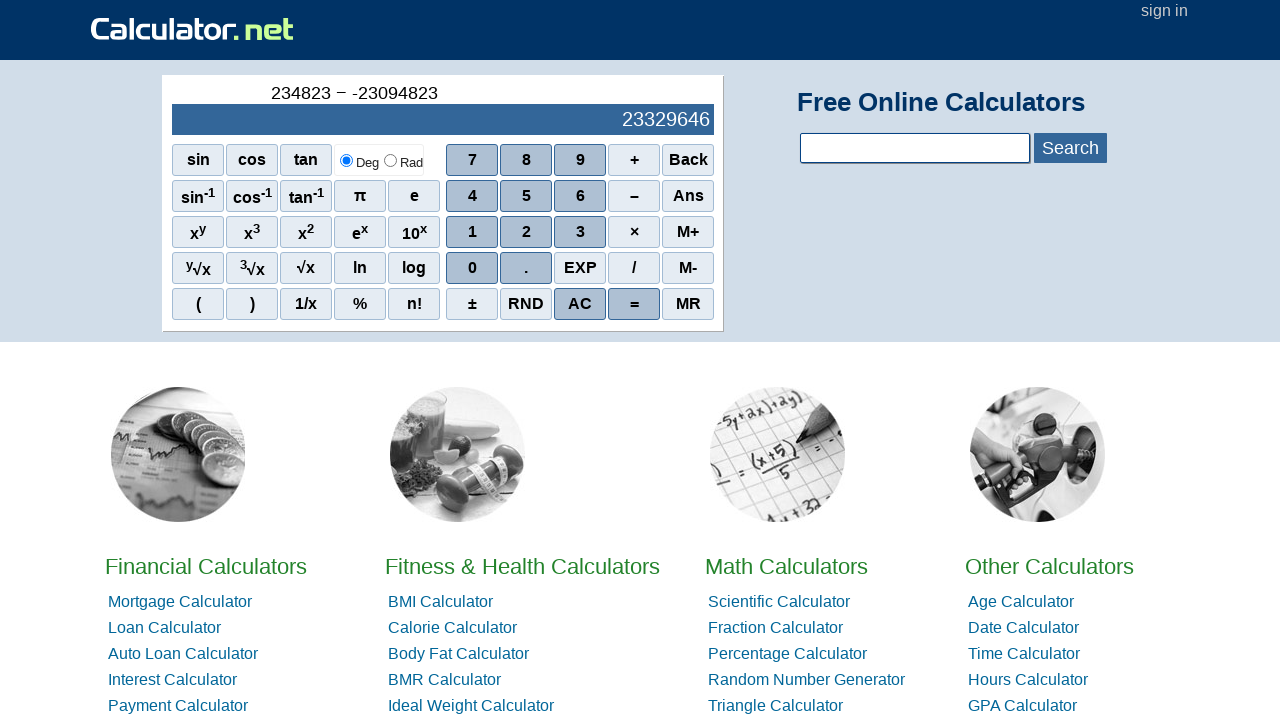

Verified calculation result is correct: 234823 - (-23094823) = 23329646
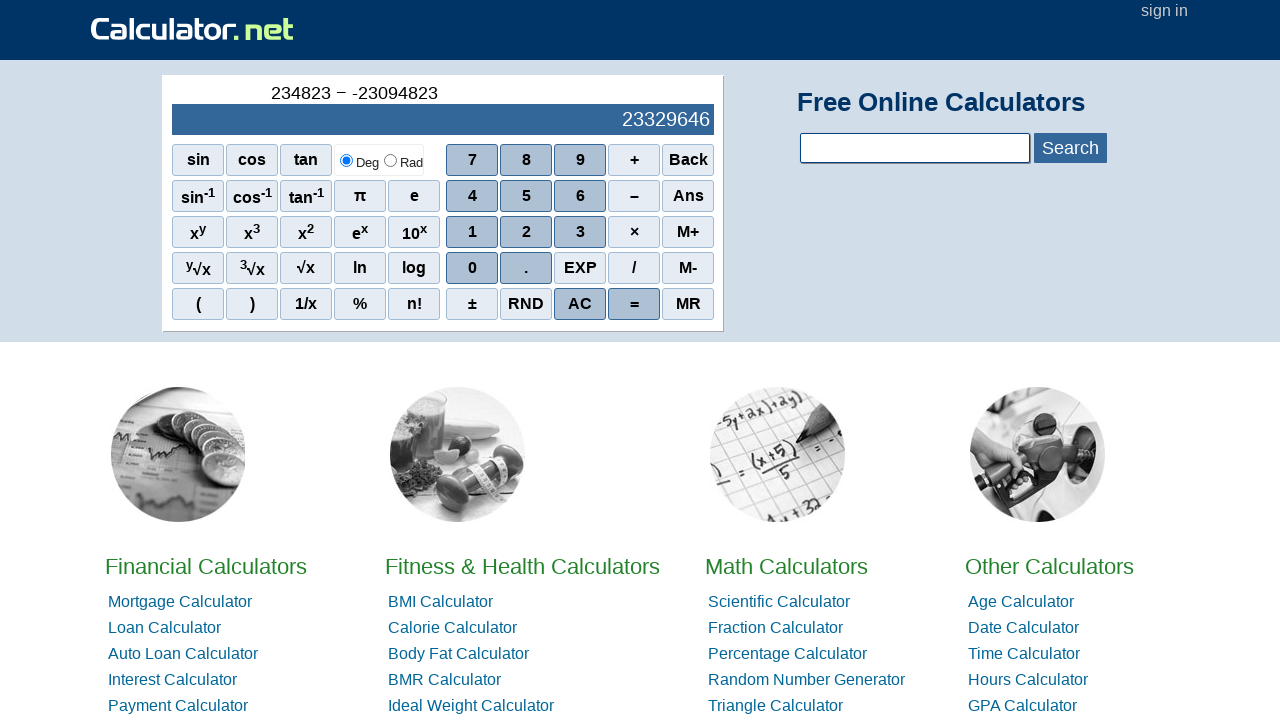

Clicked clear button to reset calculator at (580, 304) on xpath=//*[@id='sciout']/tbody/tr[2]/td[2]/div/div[5]/span[3]
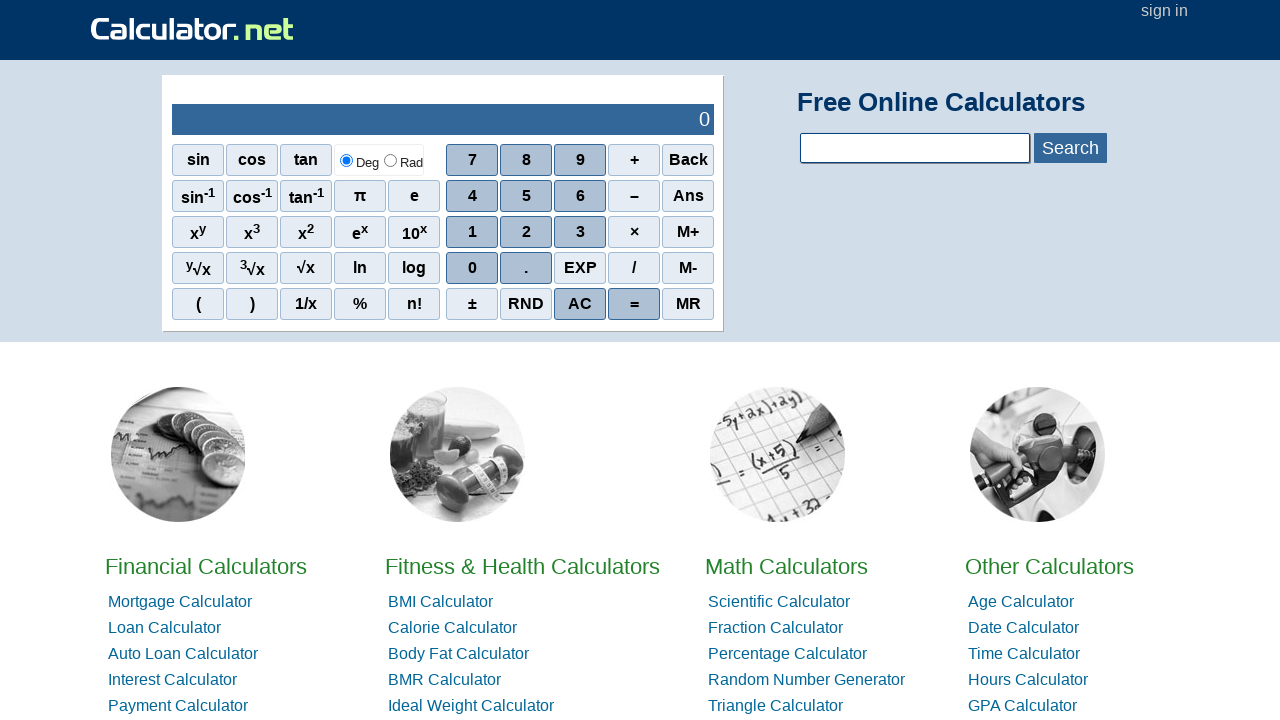

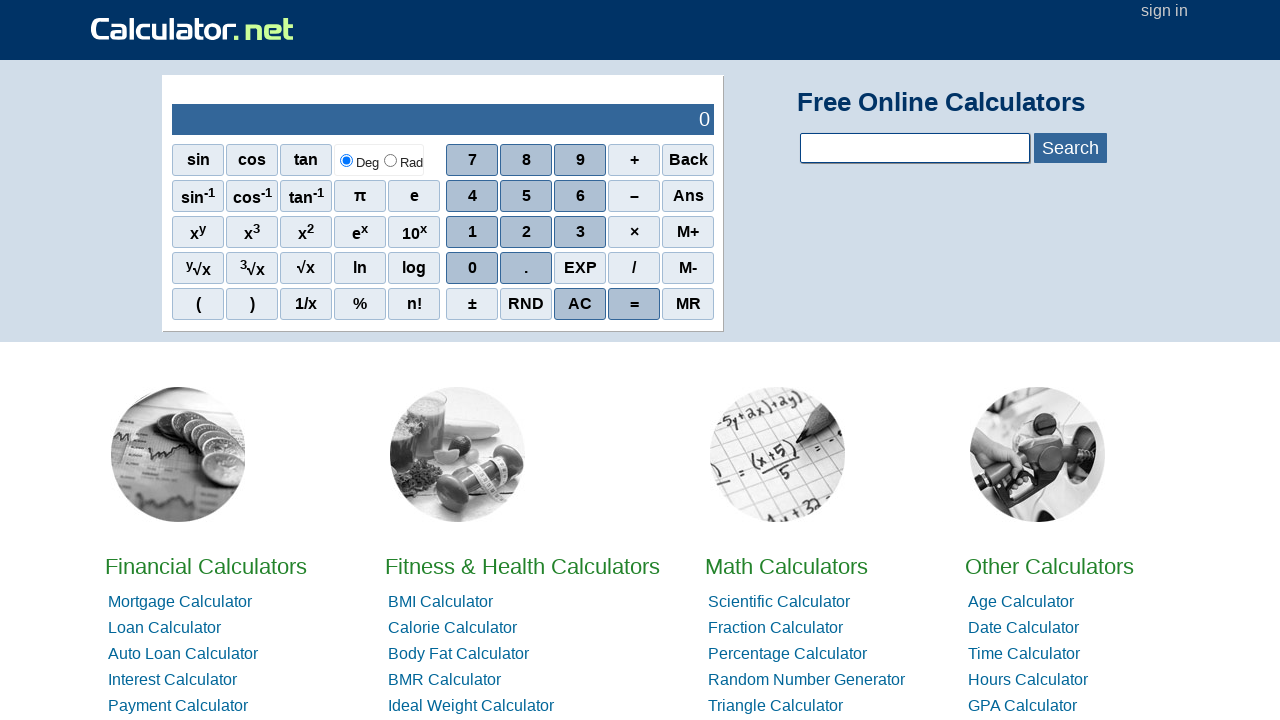